Tests synchronization by clicking a button that adds a new element, then clicking the newly added element

Starting URL: http://watir.com/examples/wait.html

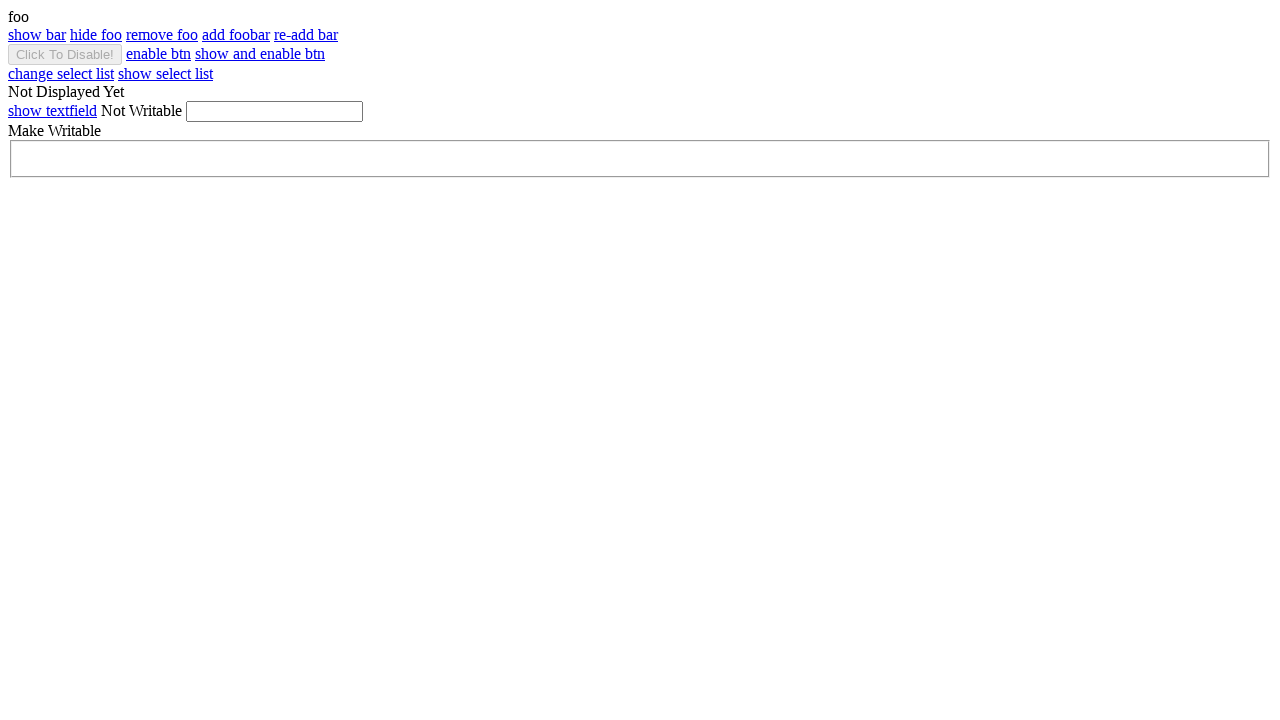

Navigated to wait.html page
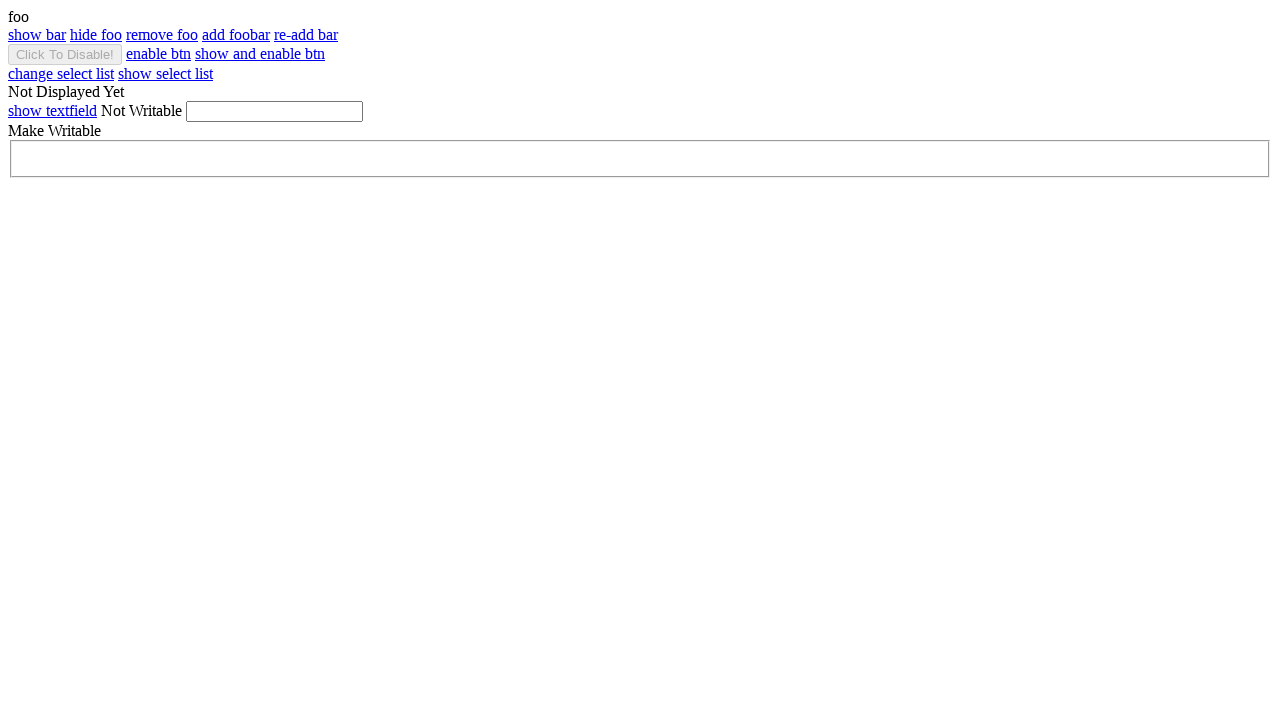

Clicked button to add new element at (236, 34) on #add_foobar
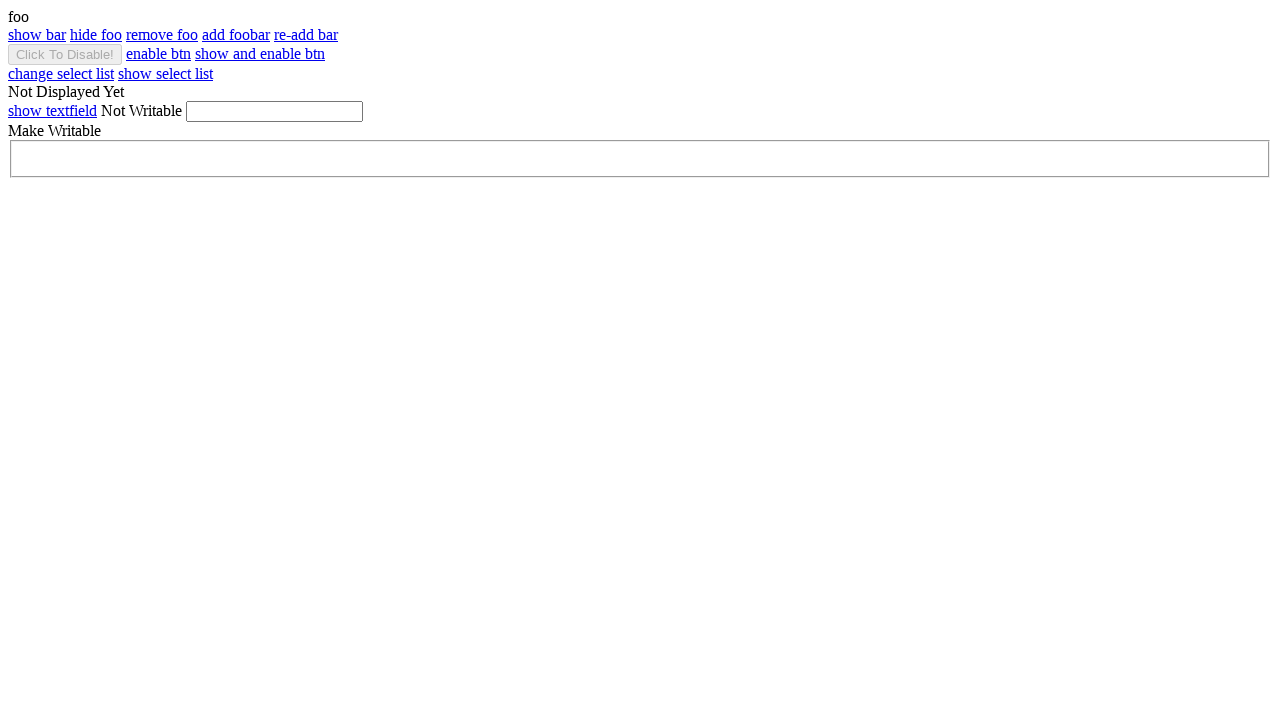

New element appeared in DOM
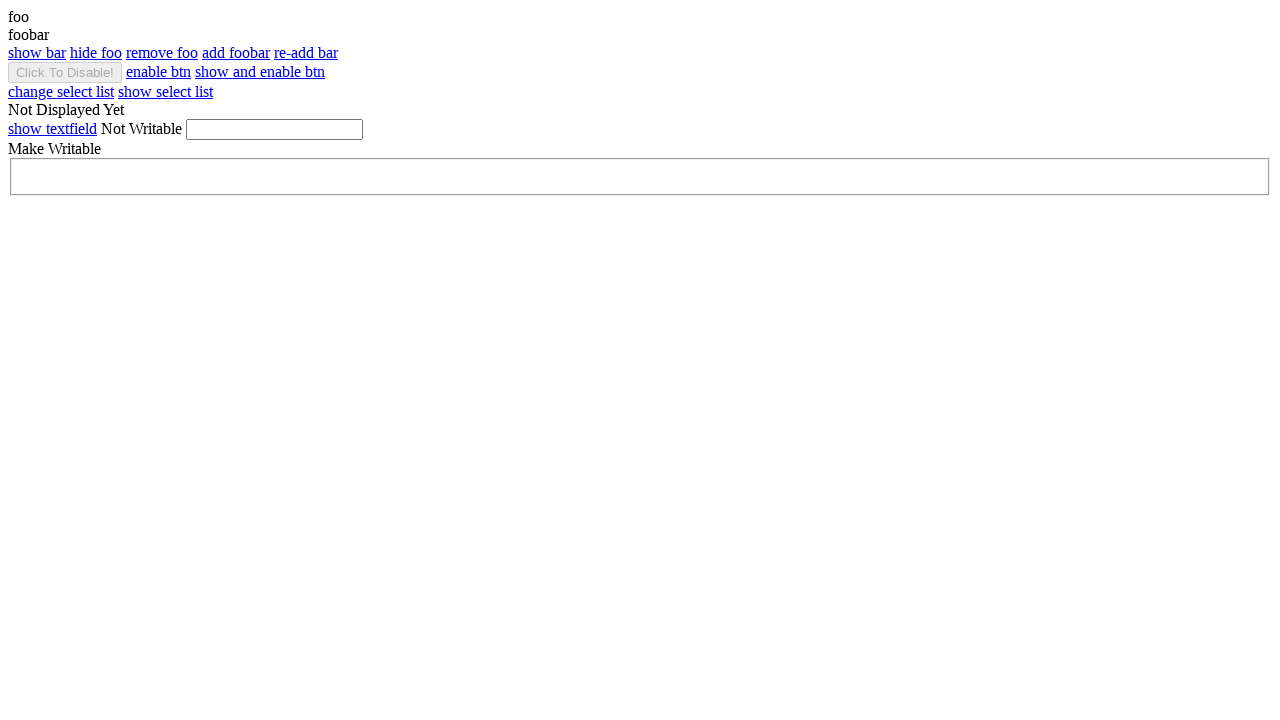

Clicked the newly added element at (640, 35) on #foobar
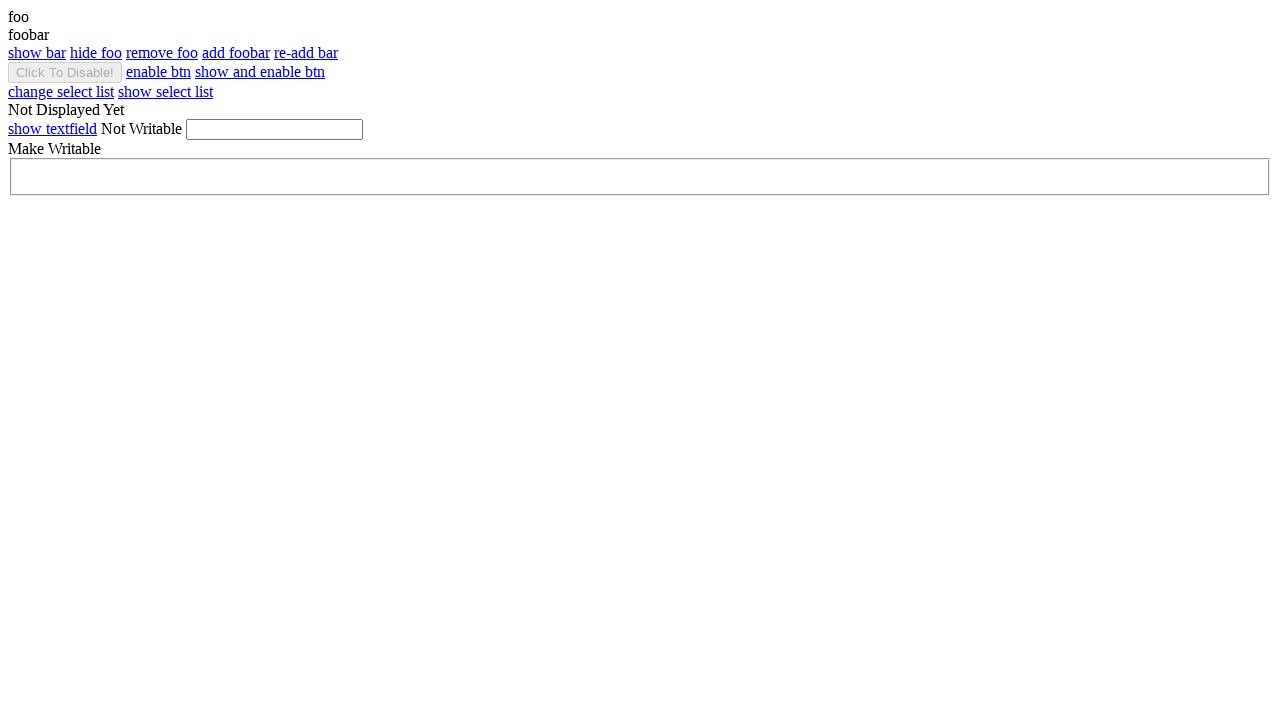

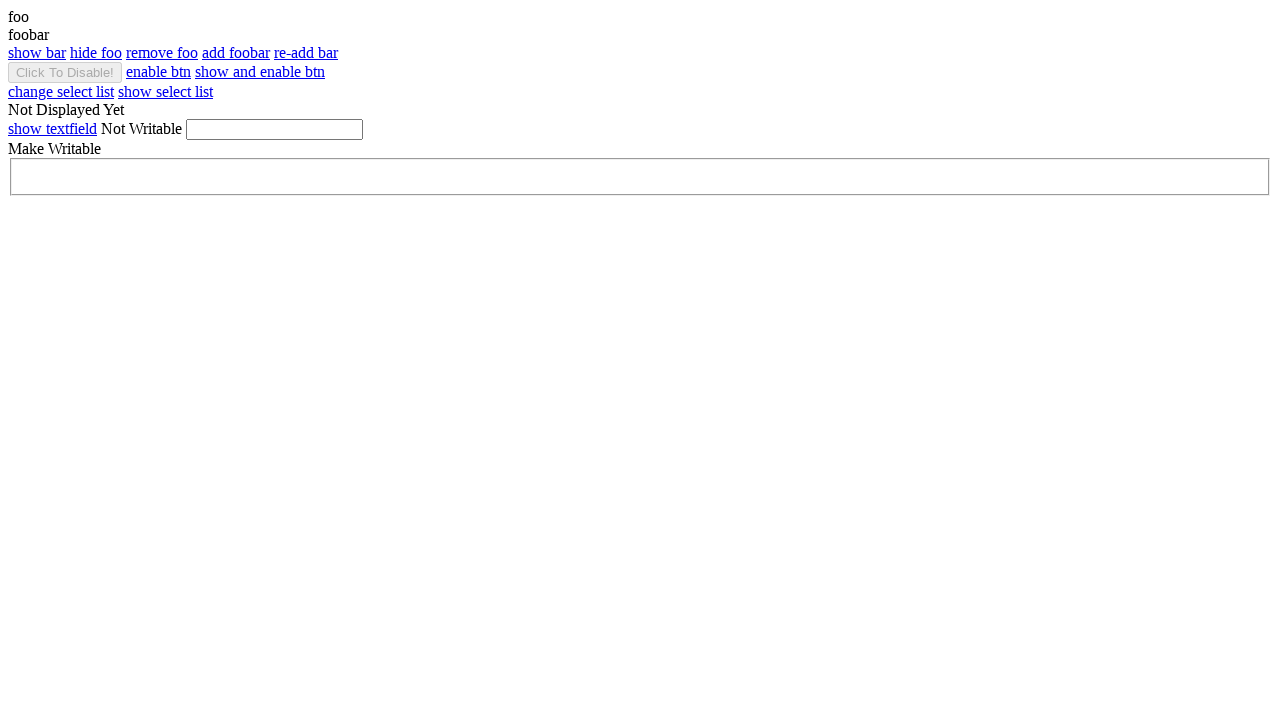